Tests disappearing elements by reloading the page up to 20 times to verify the Gallery link appears and disappears

Starting URL: https://the-internet.herokuapp.com/

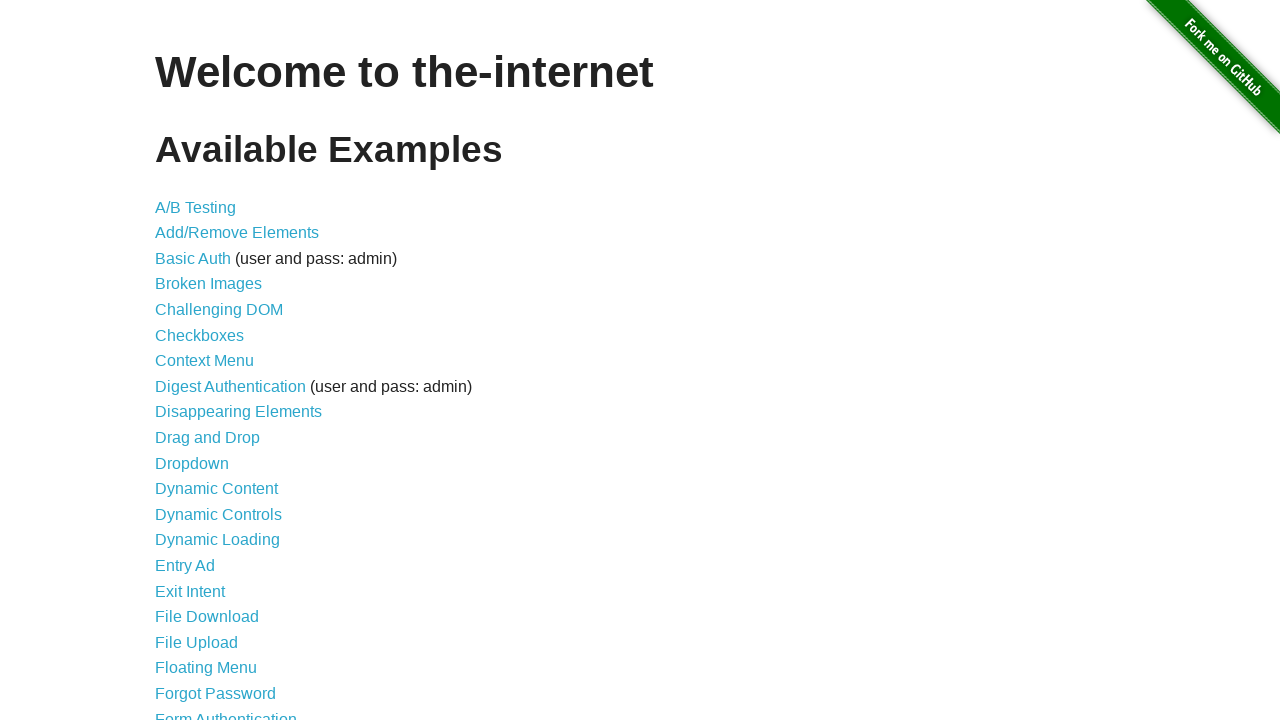

Clicked on Disappearing Elements link at (238, 412) on internal:role=link[name="Disappearing Elements"i]
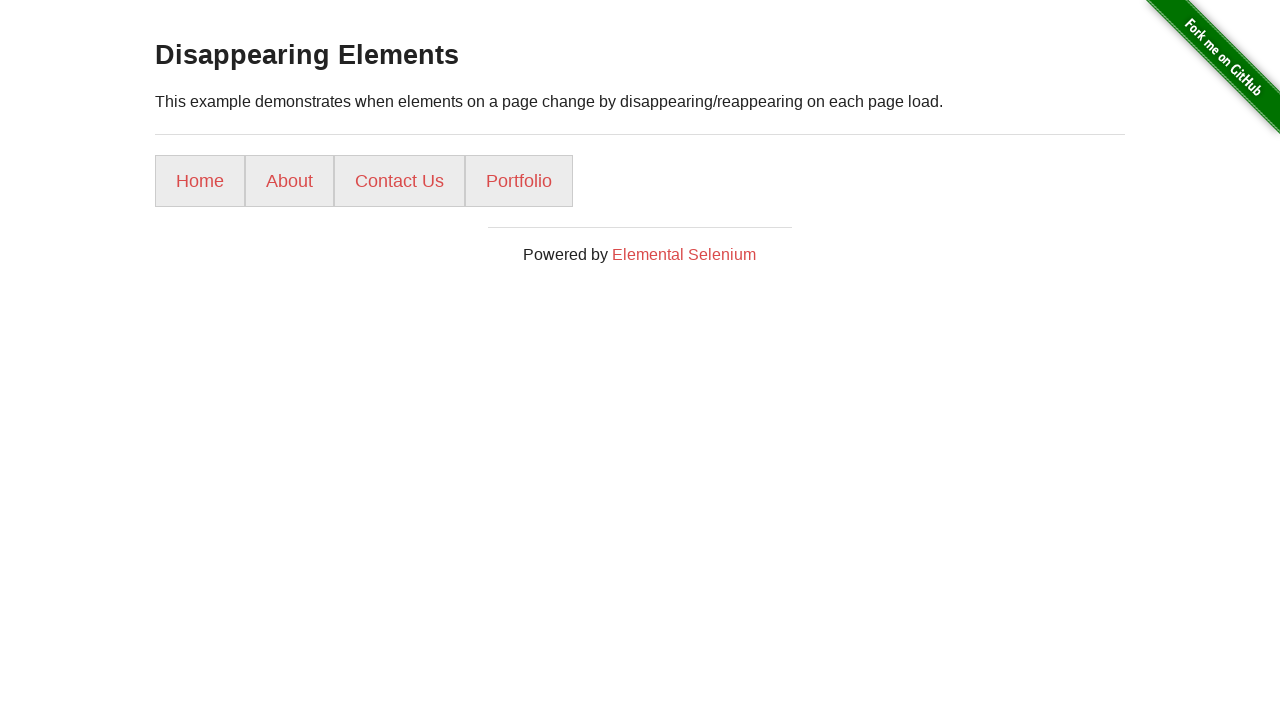

Checked if Gallery link is visible (iteration 1)
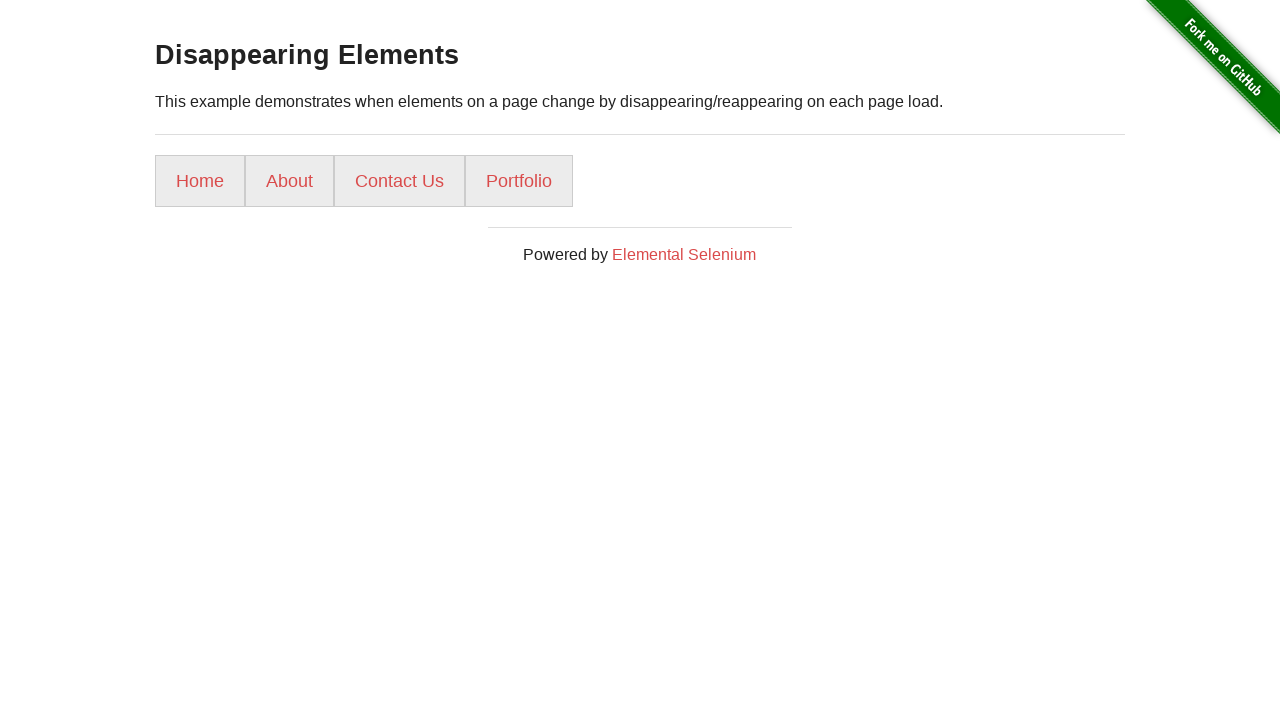

Reloaded page (iteration 1)
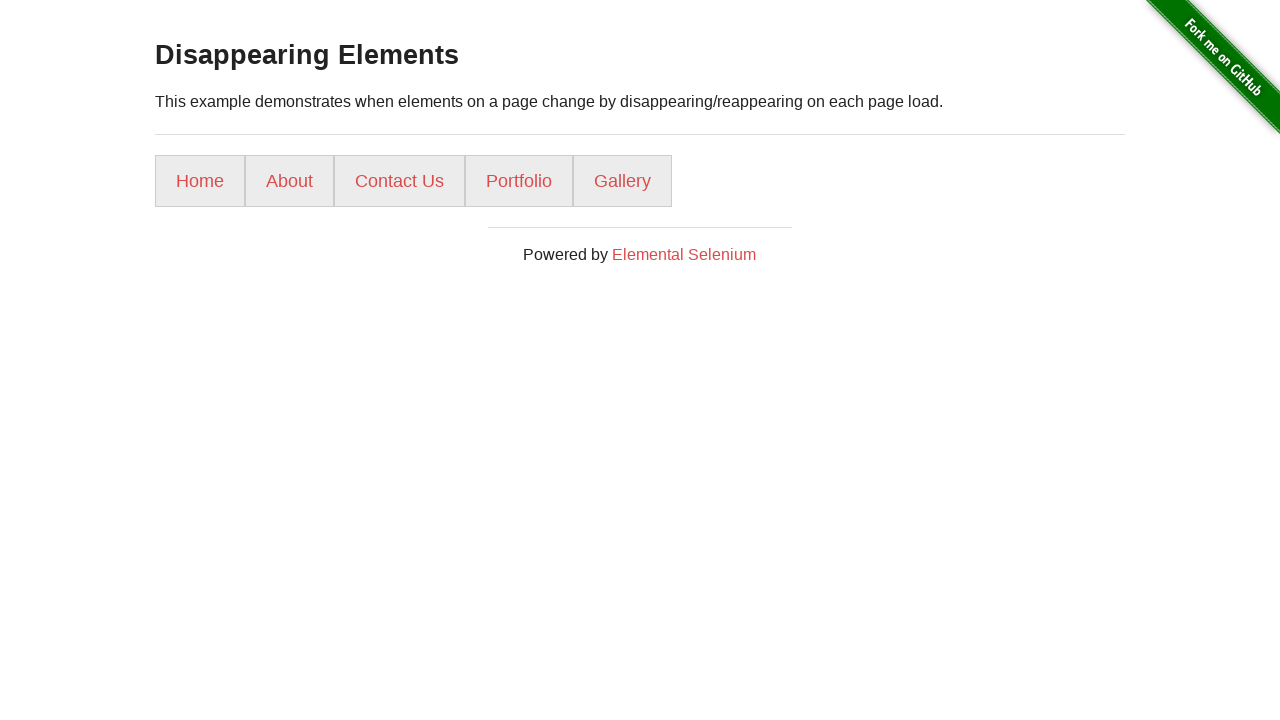

Checked if Gallery link is visible (iteration 2)
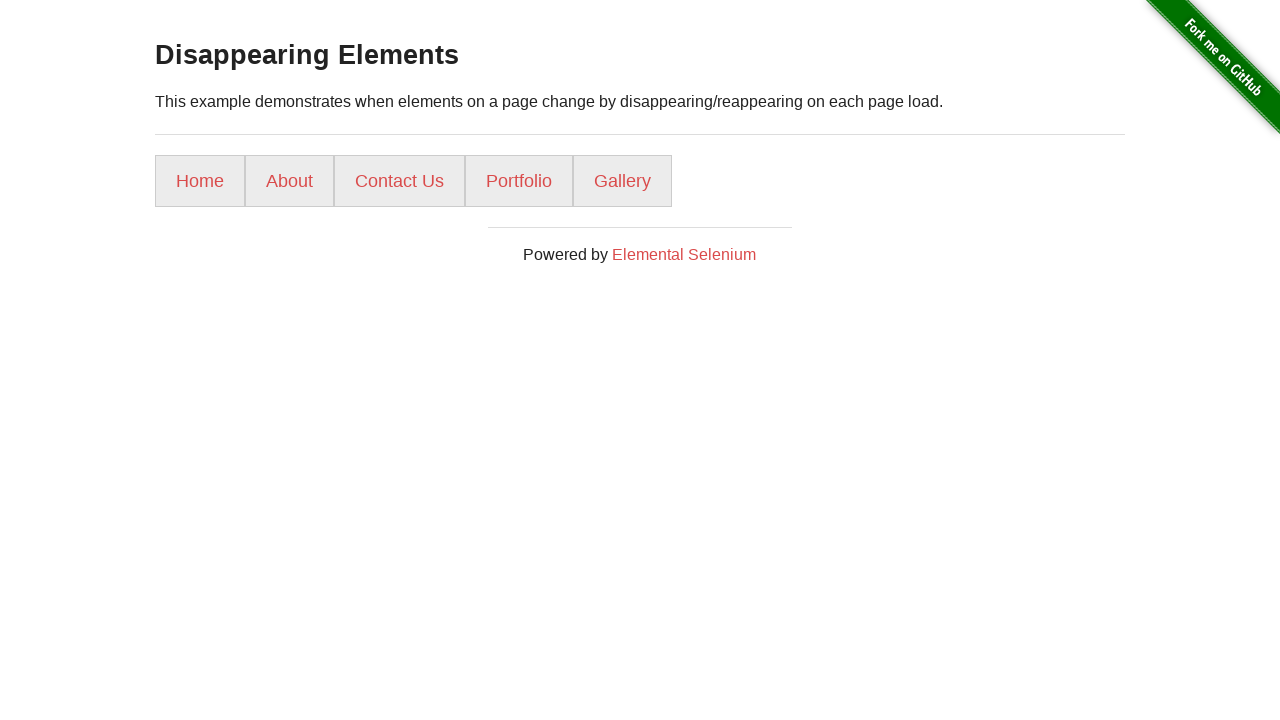

Assertion passed: Gallery link appeared and disappeared across reloads
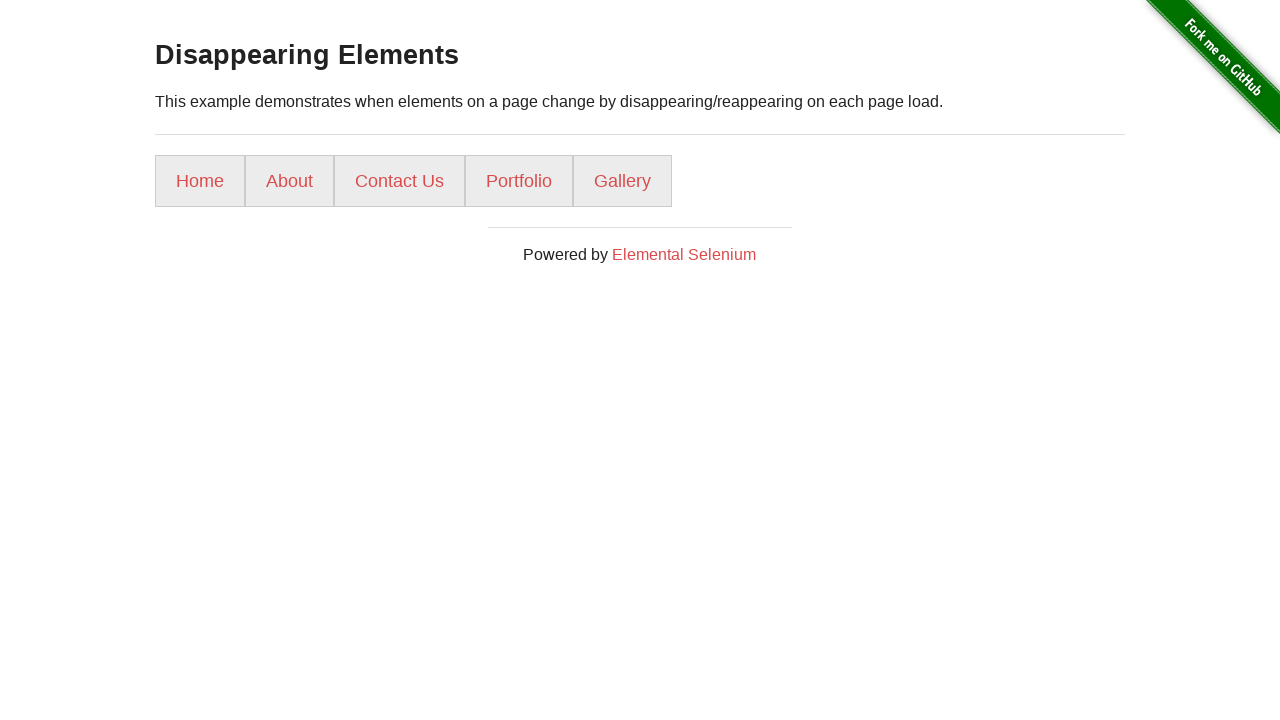

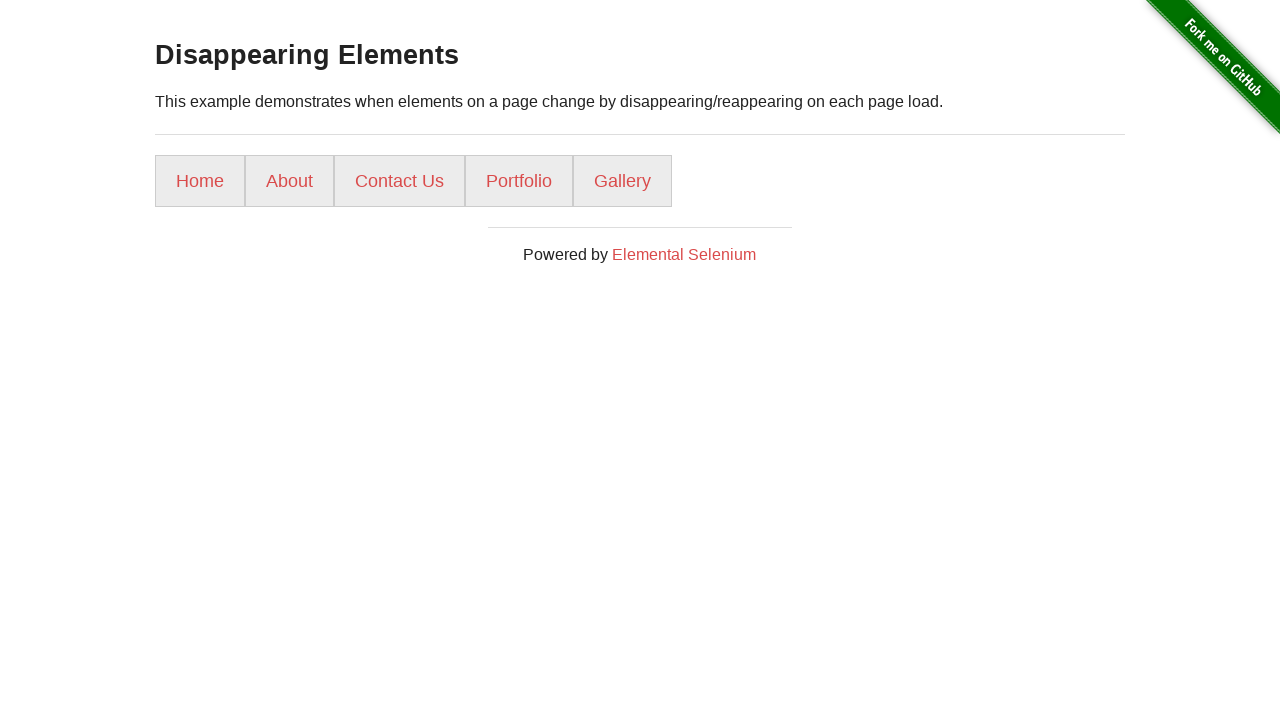